Tests alert handling by triggering alerts and accepting them

Starting URL: https://rahulshettyacademy.com/AutomationPractice/

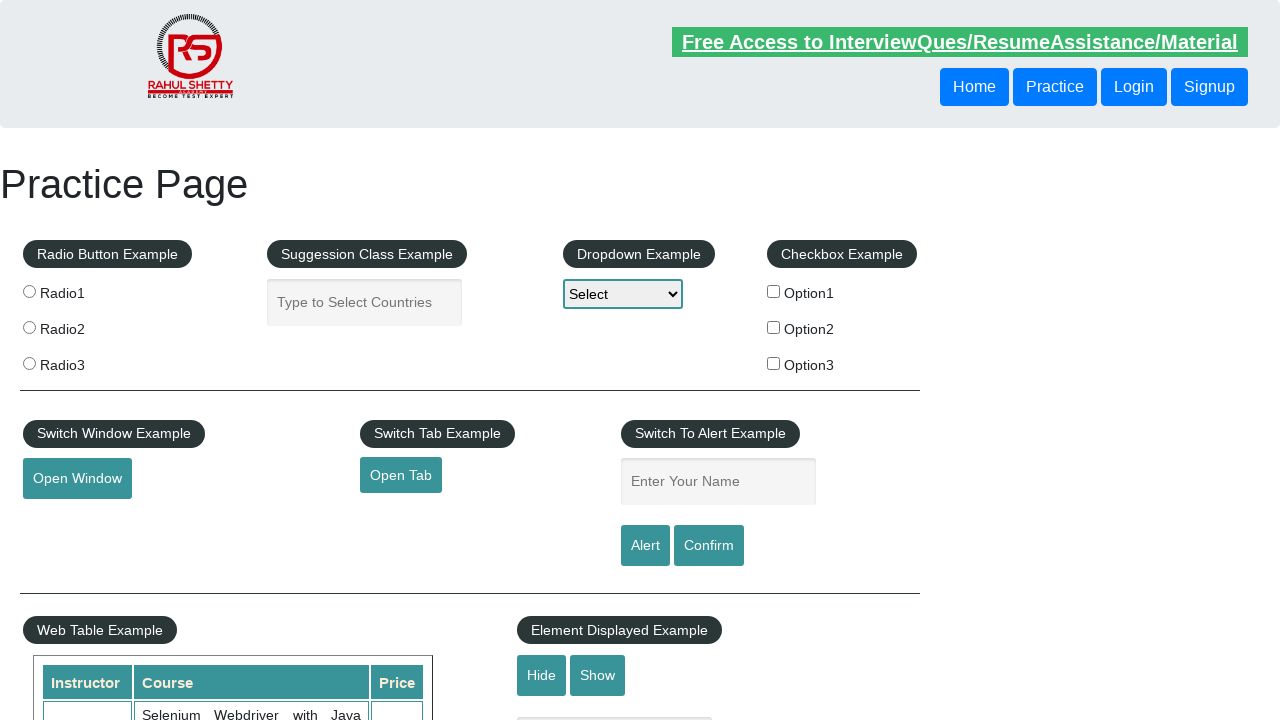

Filled name field with 'sathish' on input#name
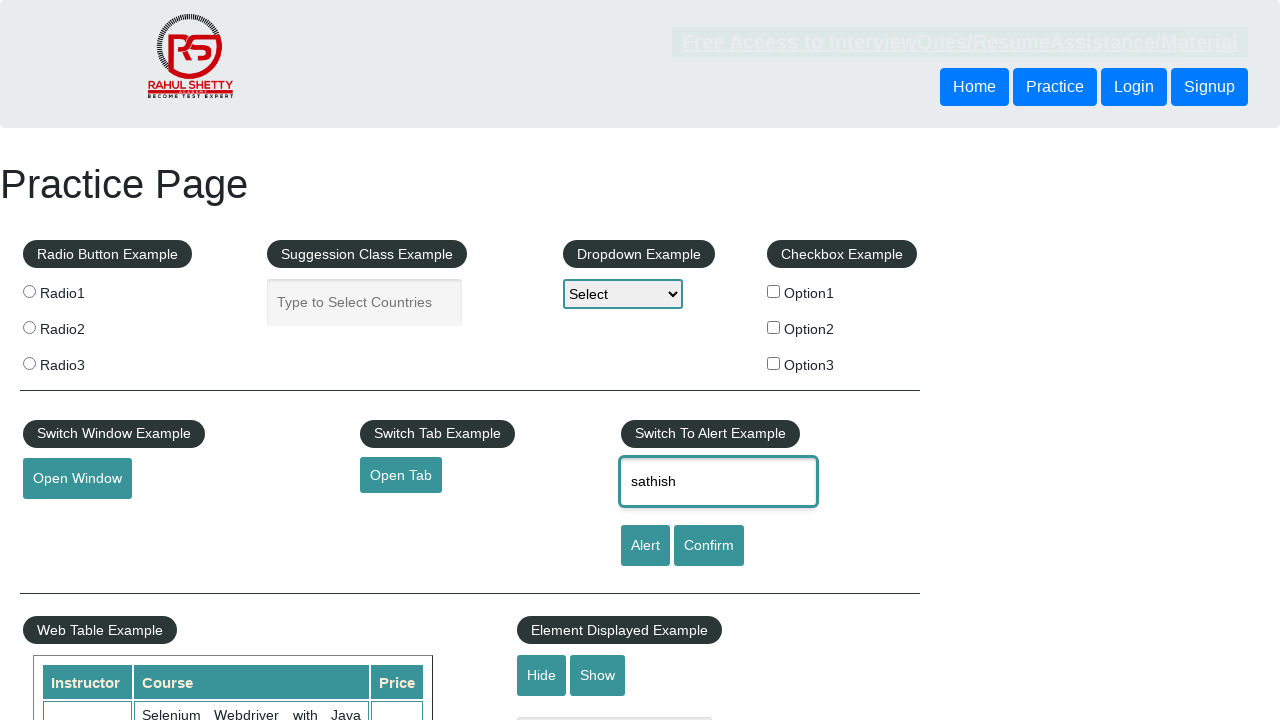

Set up dialog handler to accept alerts
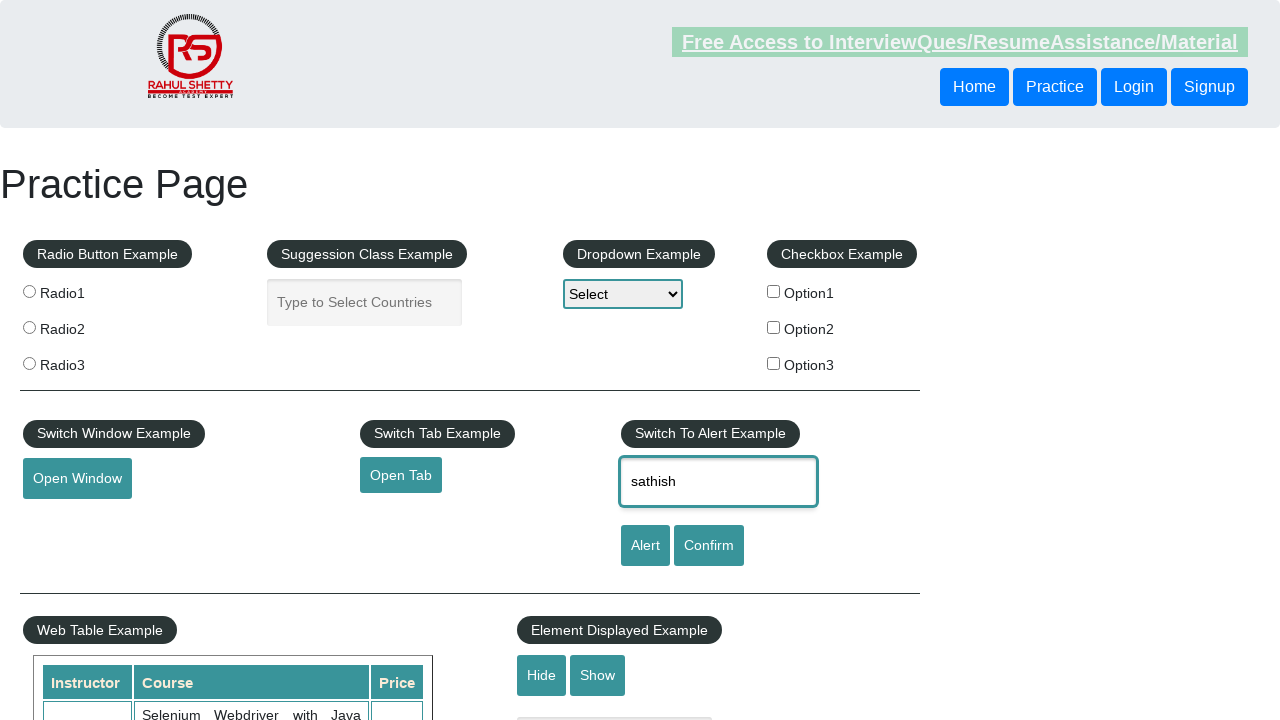

Clicked alert button to trigger alert at (645, 546) on input#alertbtn
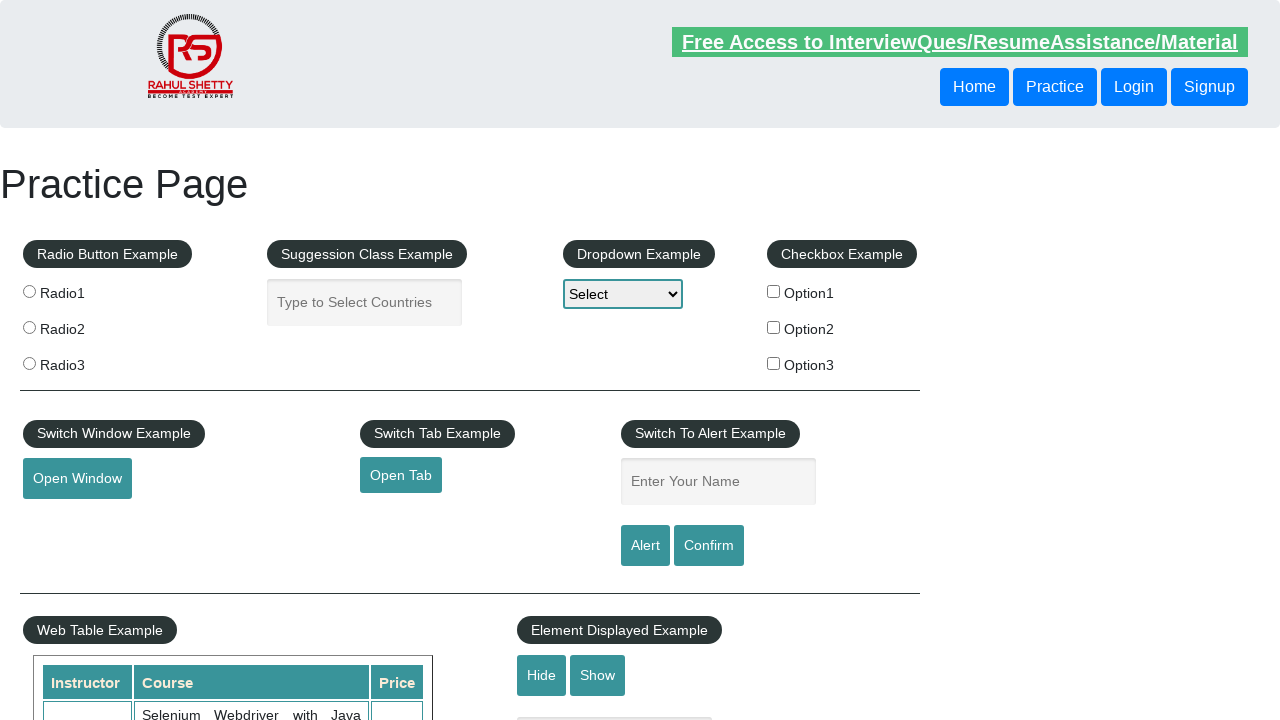

Filled name field with 'sathish' again on input#name
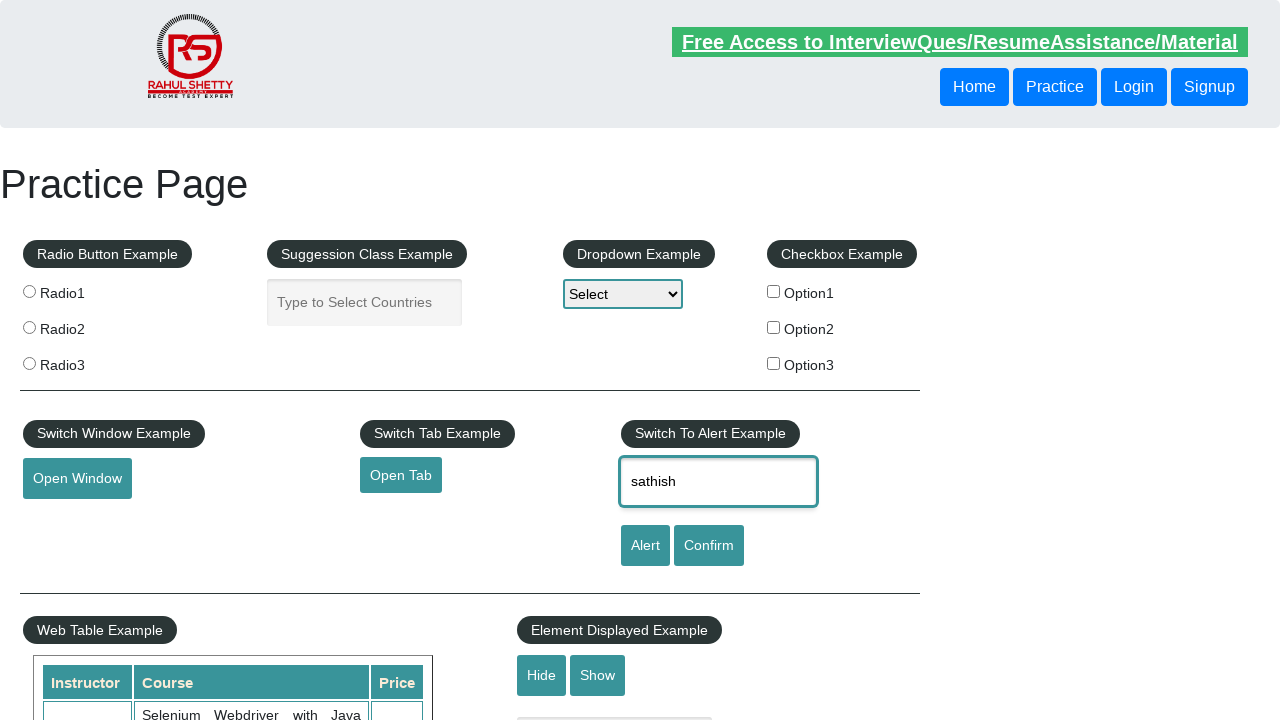

Clicked confirm button to trigger confirm dialog at (709, 546) on input#confirmbtn
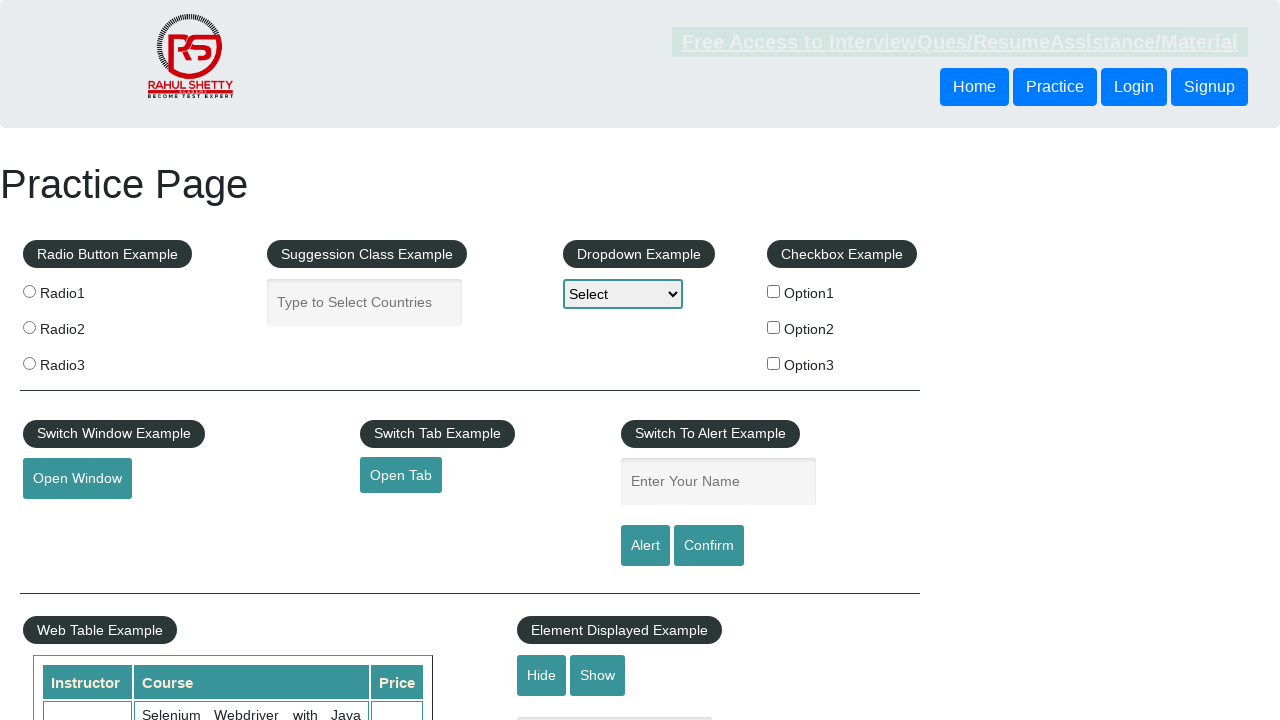

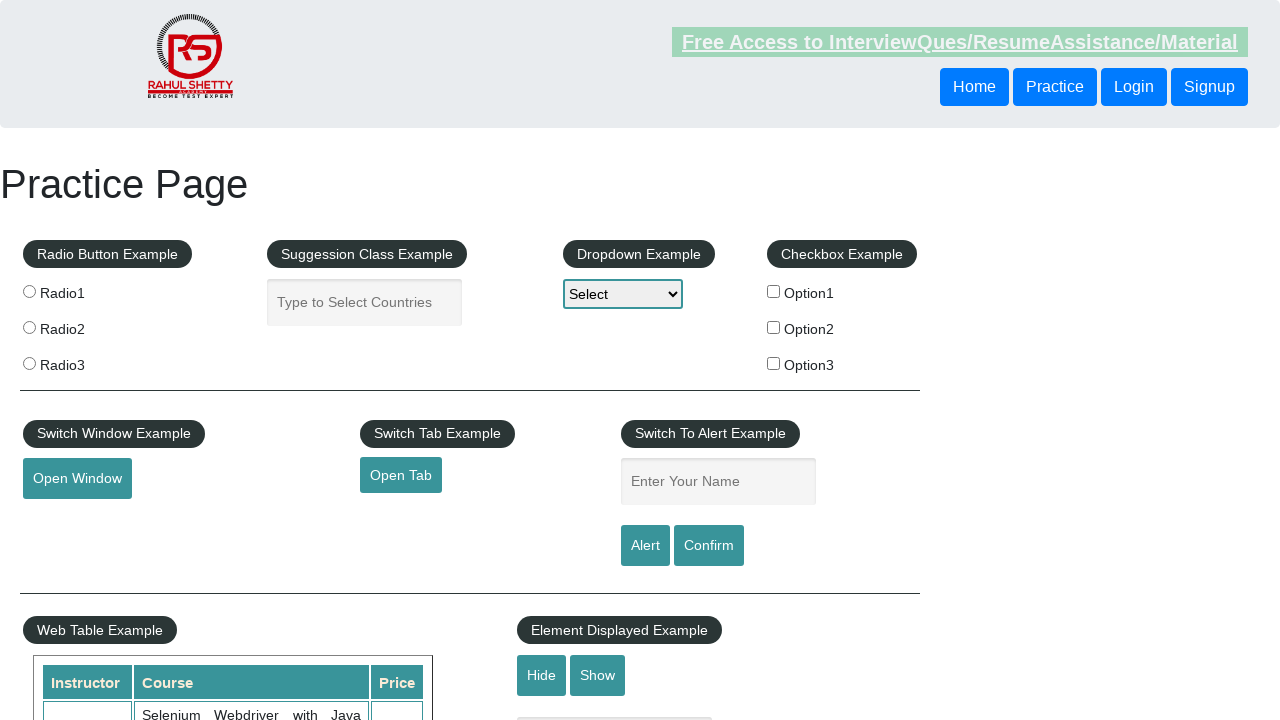